Navigates to DemoBlaze website and verifies that a form element with name "frm" exists and checks its enabled status

Starting URL: https://www.demoblaze.com

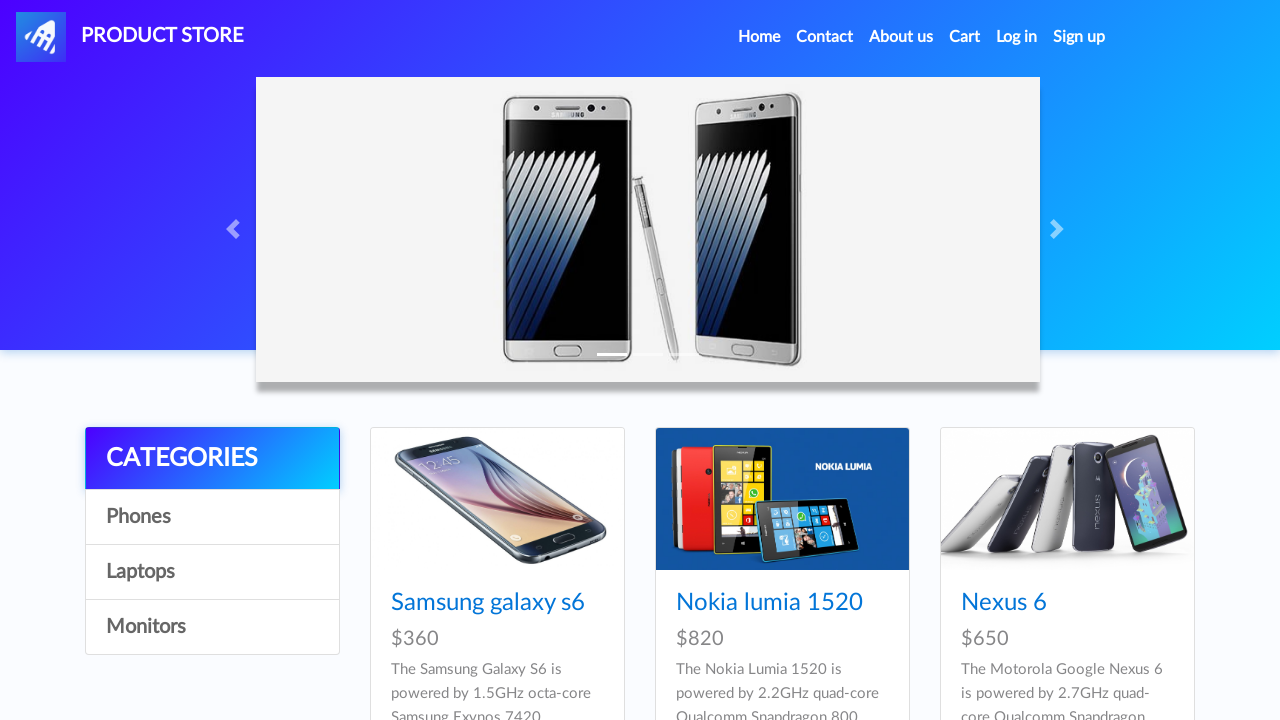

Navigated to https://www.demoblaze.com
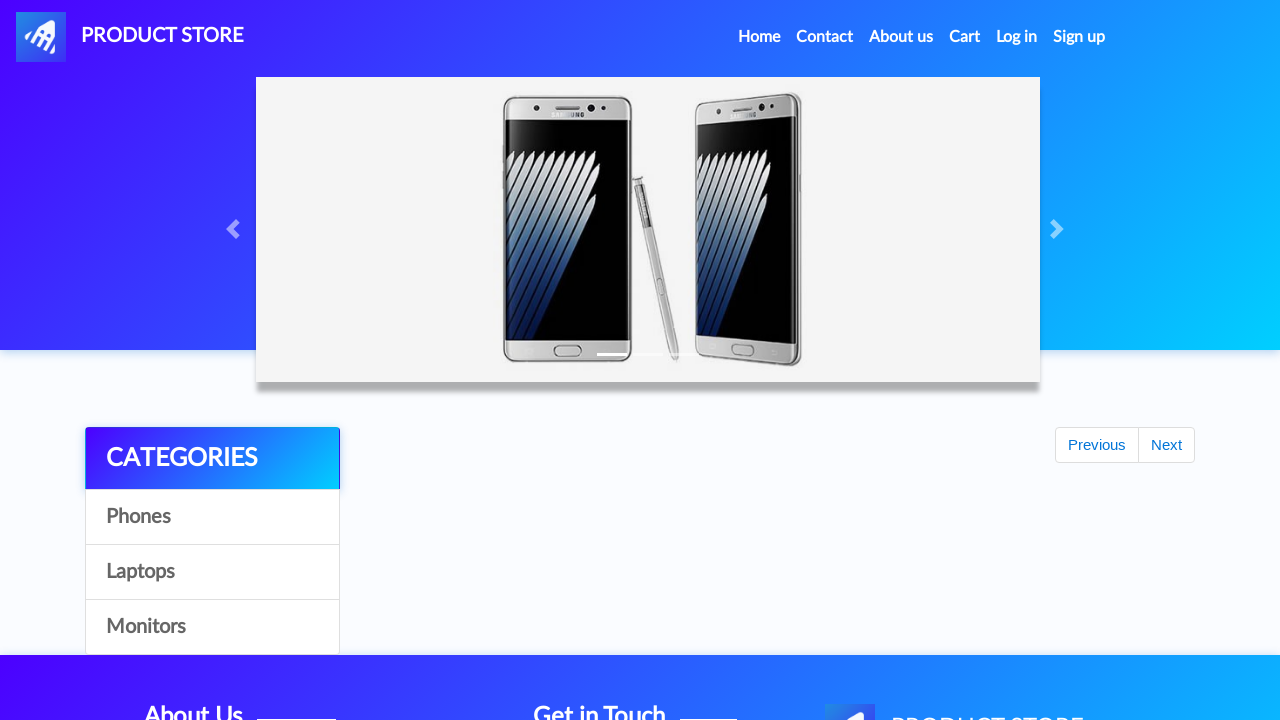

Located form element with name 'frm'
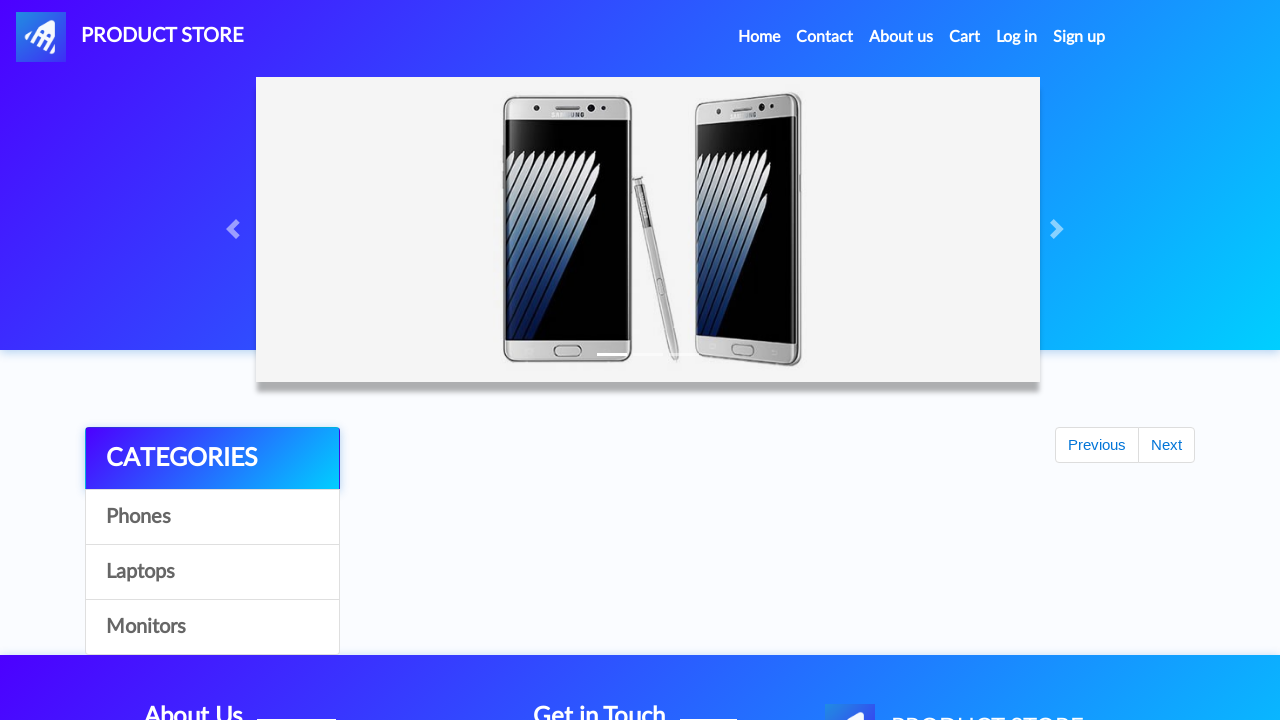

Checked form element enabled status: True
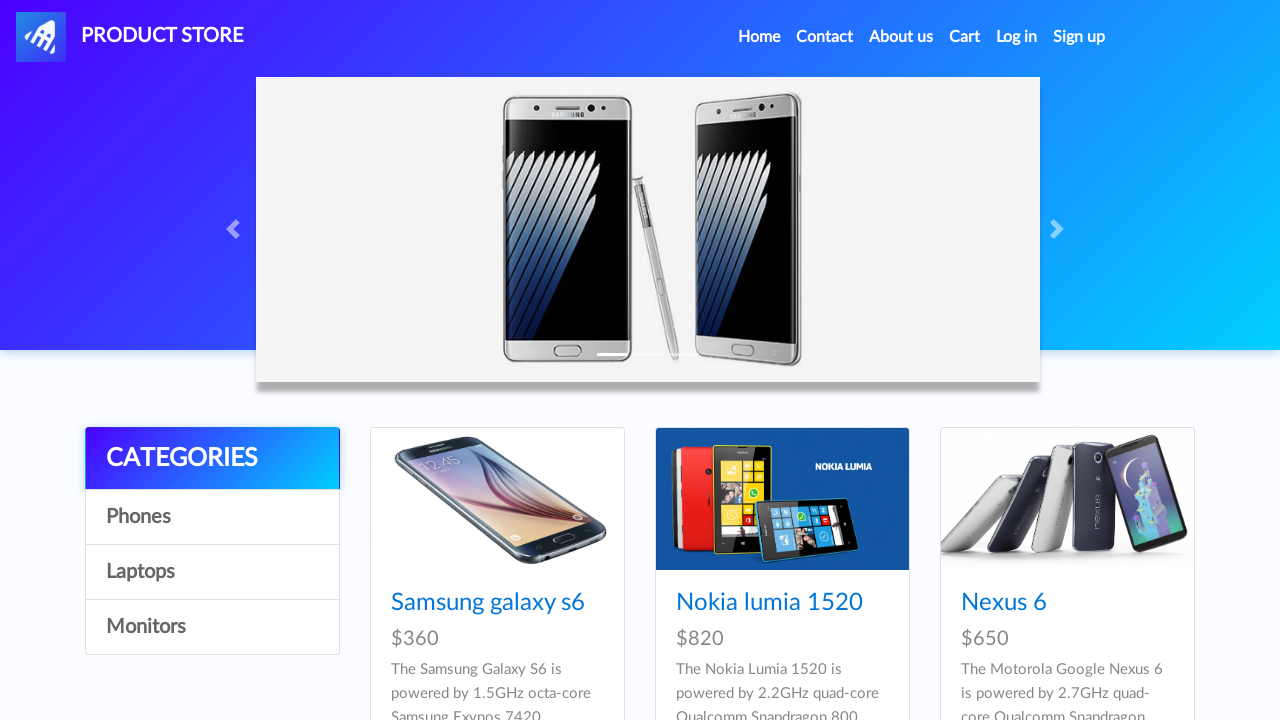

Test failed - form element is enabled
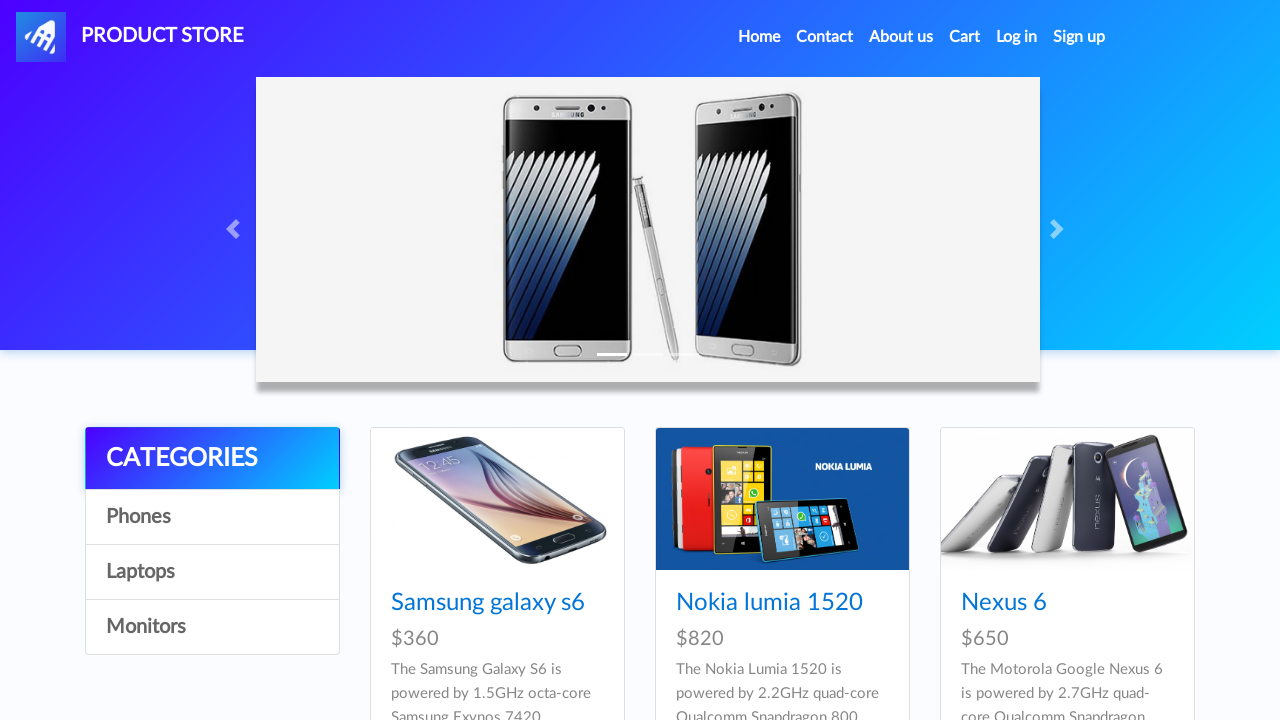

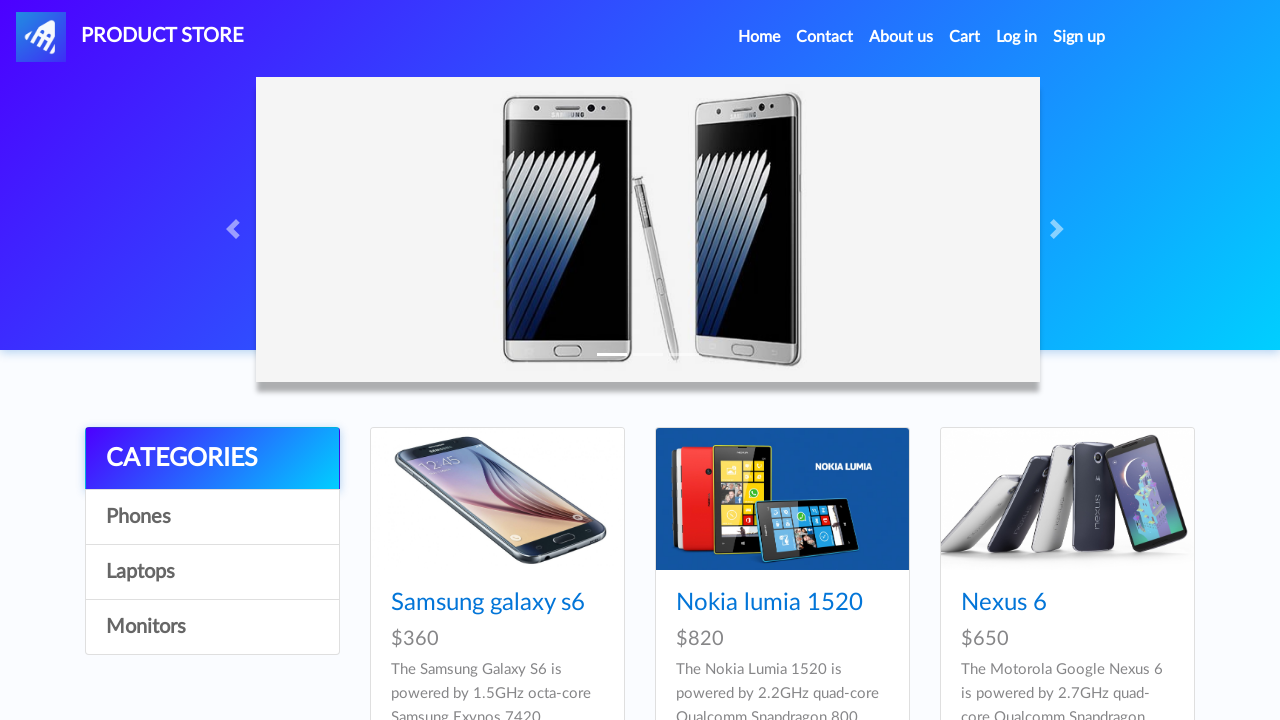